Tests form validation and submission, filling contact details, payment method and verifying success message

Starting URL: https://practice.expandtesting.com/form-validation

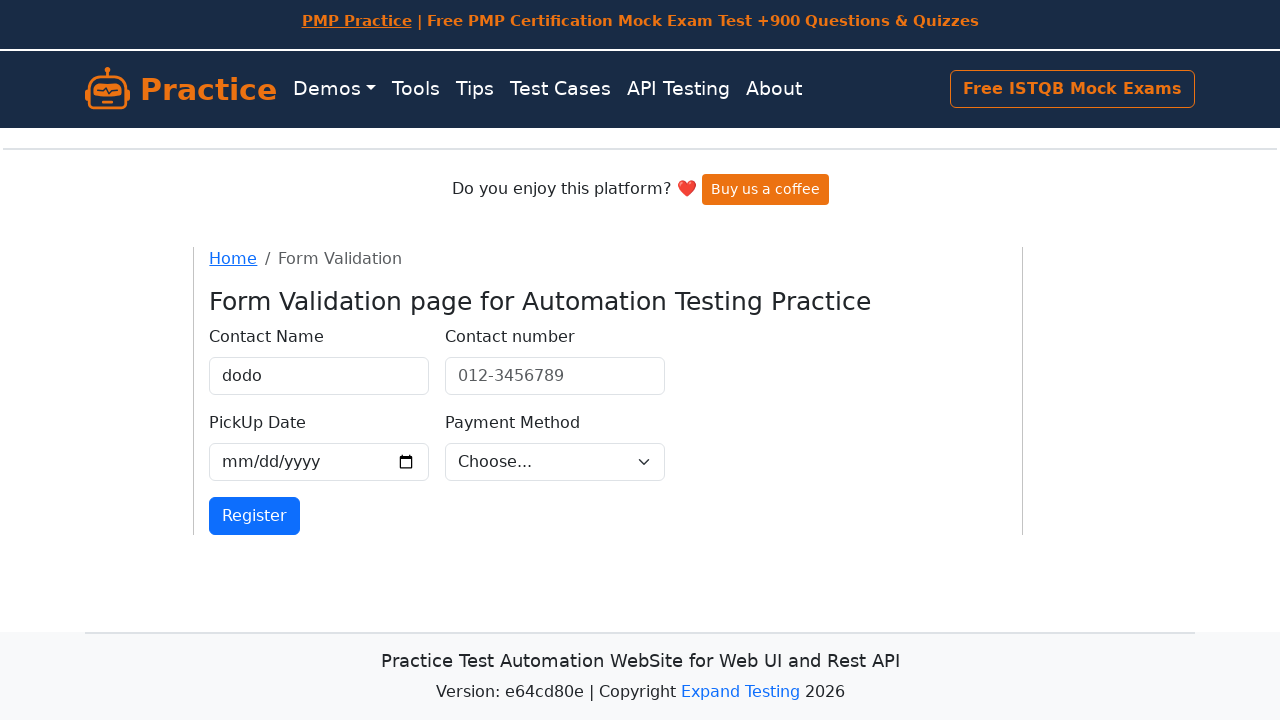

Filled contact name field with 'lapseki lapseki' on #validationCustom01
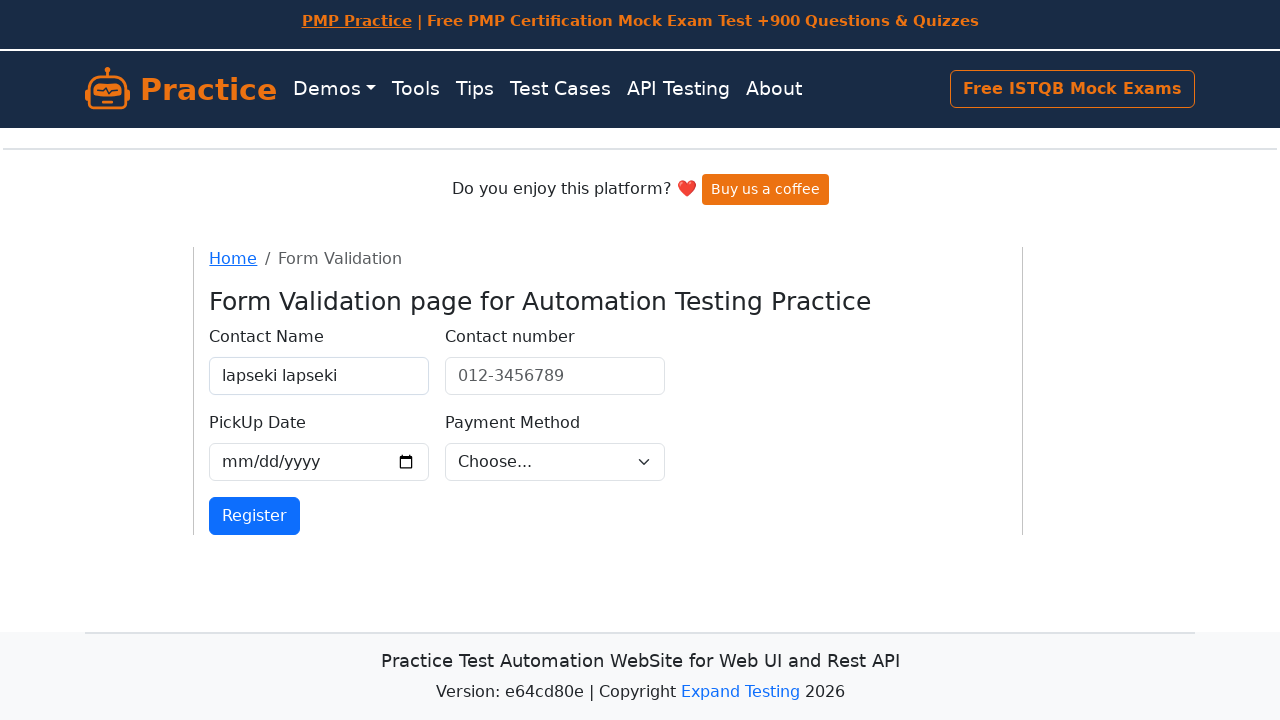

Filled contact number field with '012-3456789' on xpath=(//input[@id='validationCustom05'])[1]
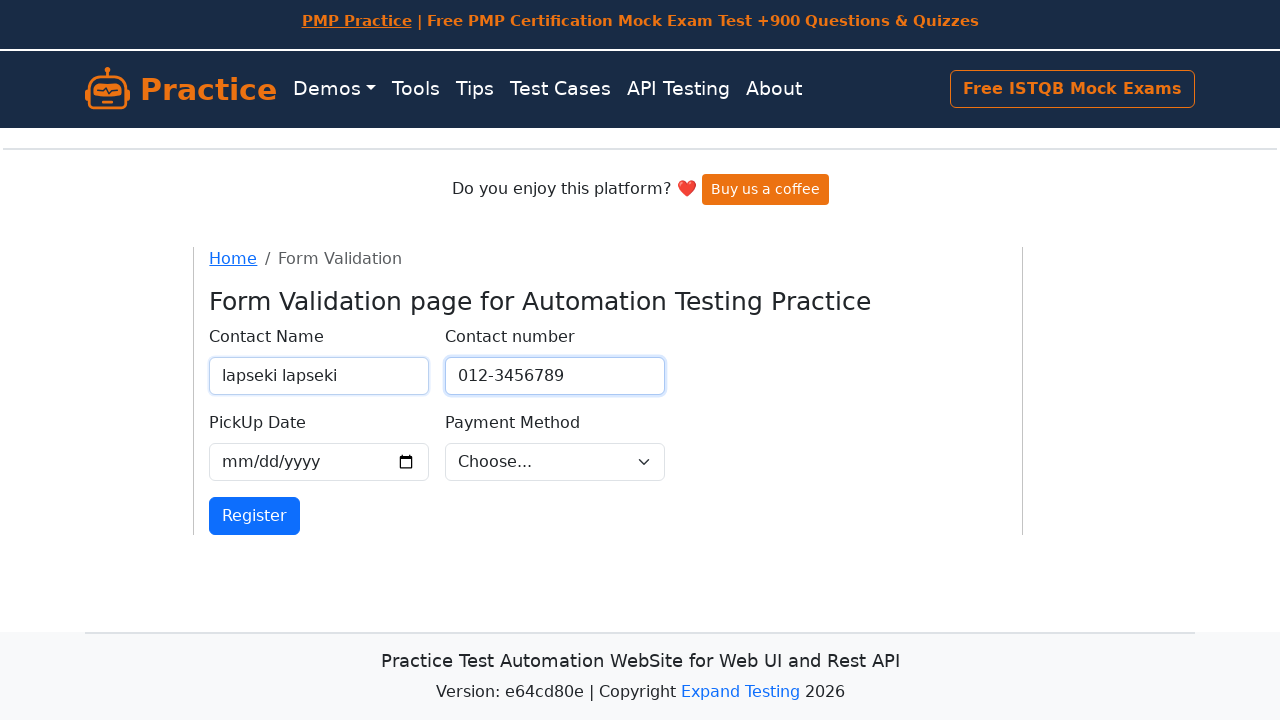

Filled pickup date field with '2025-07-03' on xpath=(//input[@id='validationCustom05'])[2]
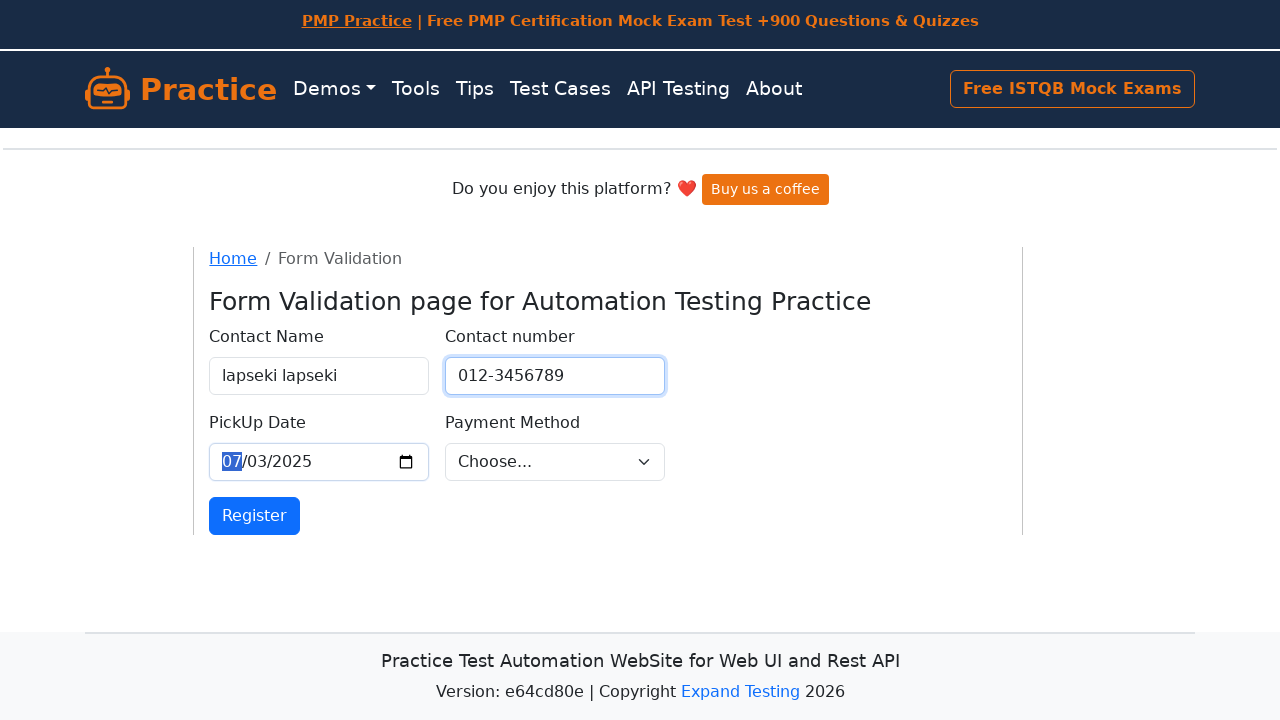

Selected payment method as 'card' on #validationCustom04
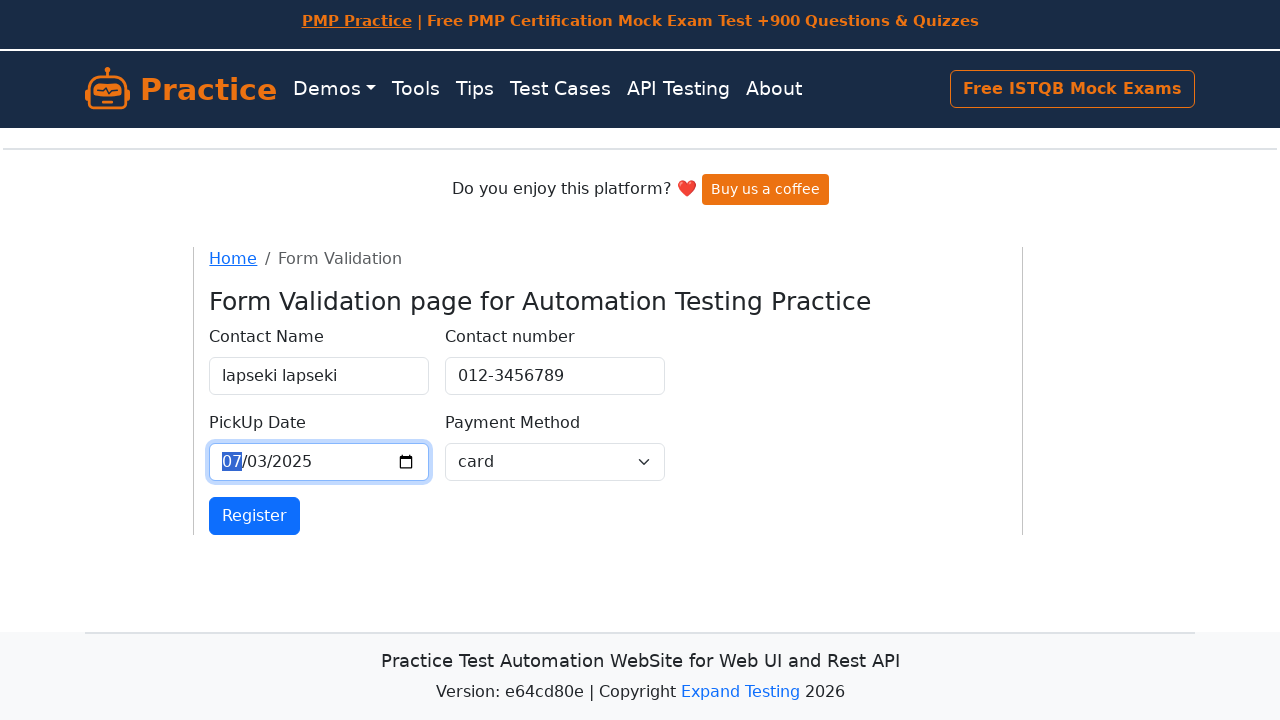

Clicked register/submit button to complete form submission at (255, 516) on xpath=//*[@id="core"]/div/div/div/div/div/form/div[5]/button
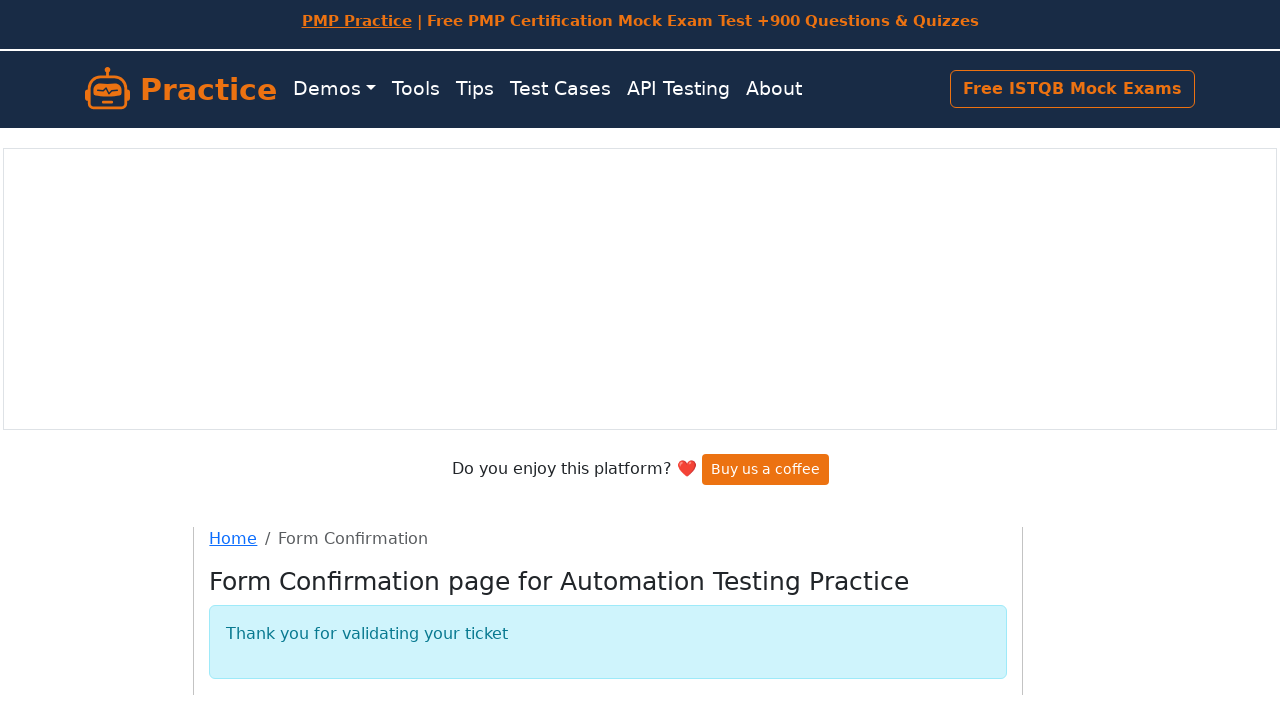

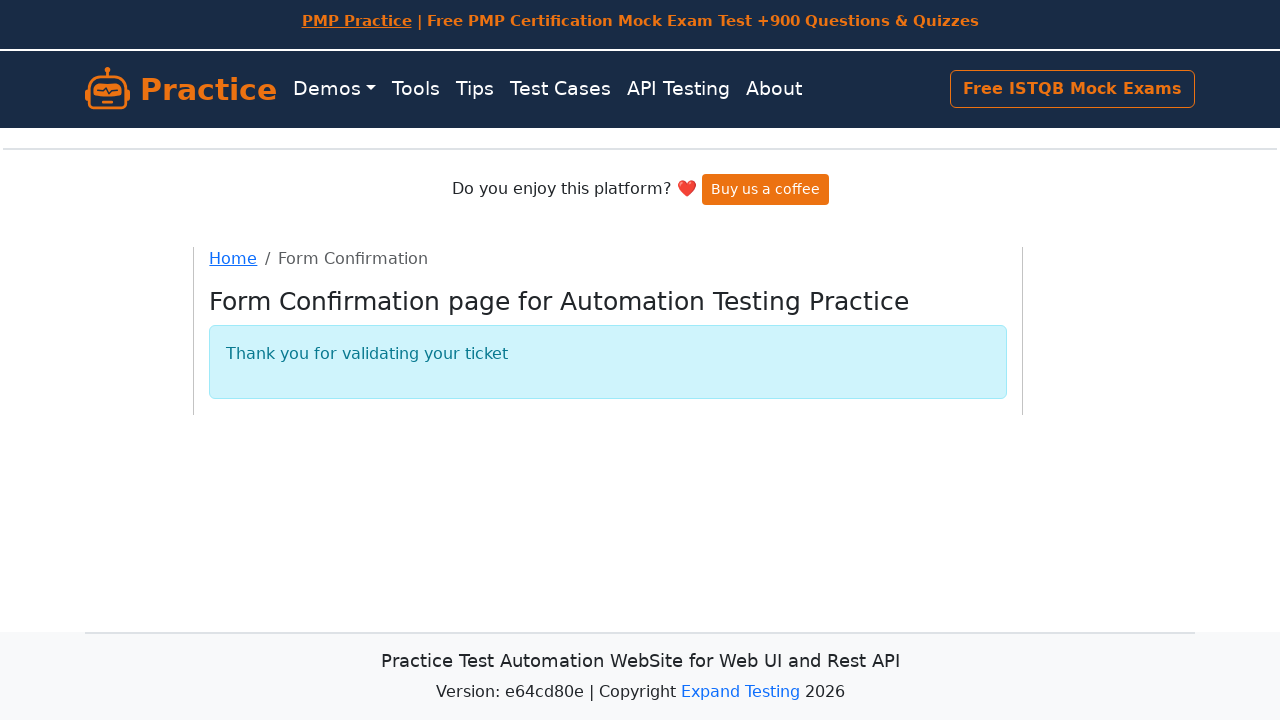